Tests a form interaction by extracting a hidden attribute value, calculating a mathematical result, filling in the answer field, checking required checkboxes, and submitting the form.

Starting URL: http://suninjuly.github.io/get_attribute.html

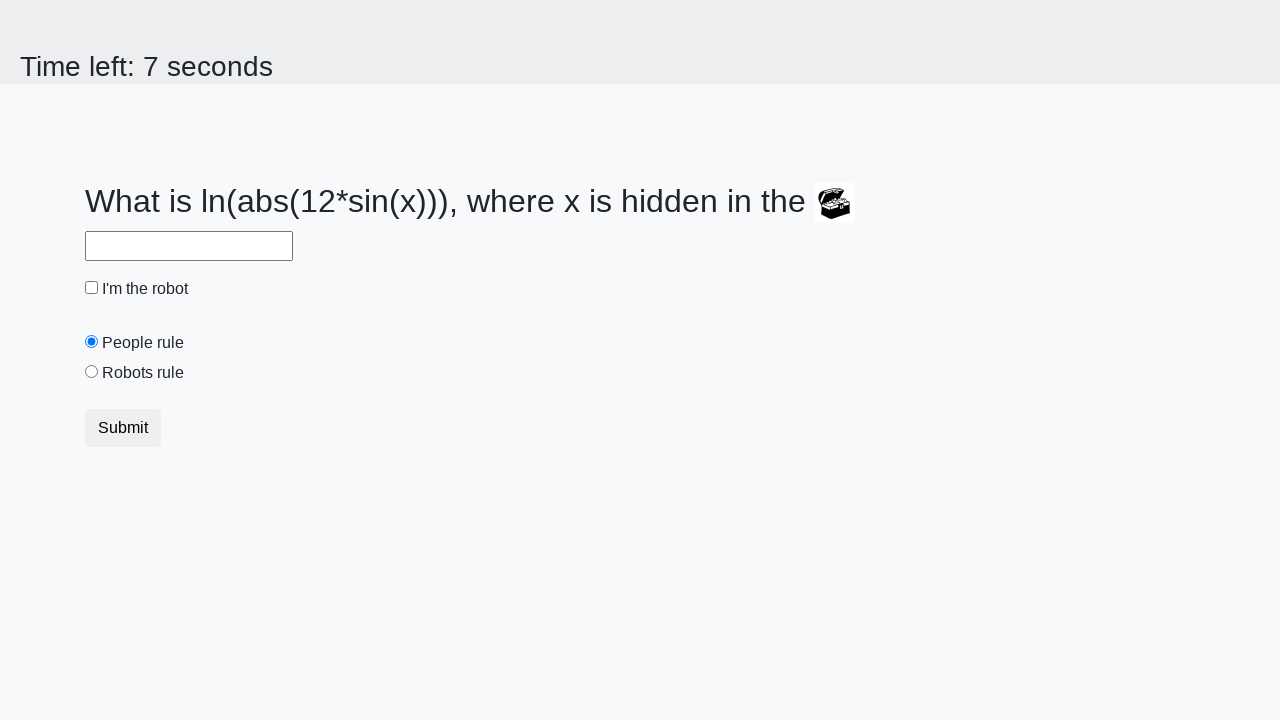

Retrieved hidden attribute 'valuex' from treasure element
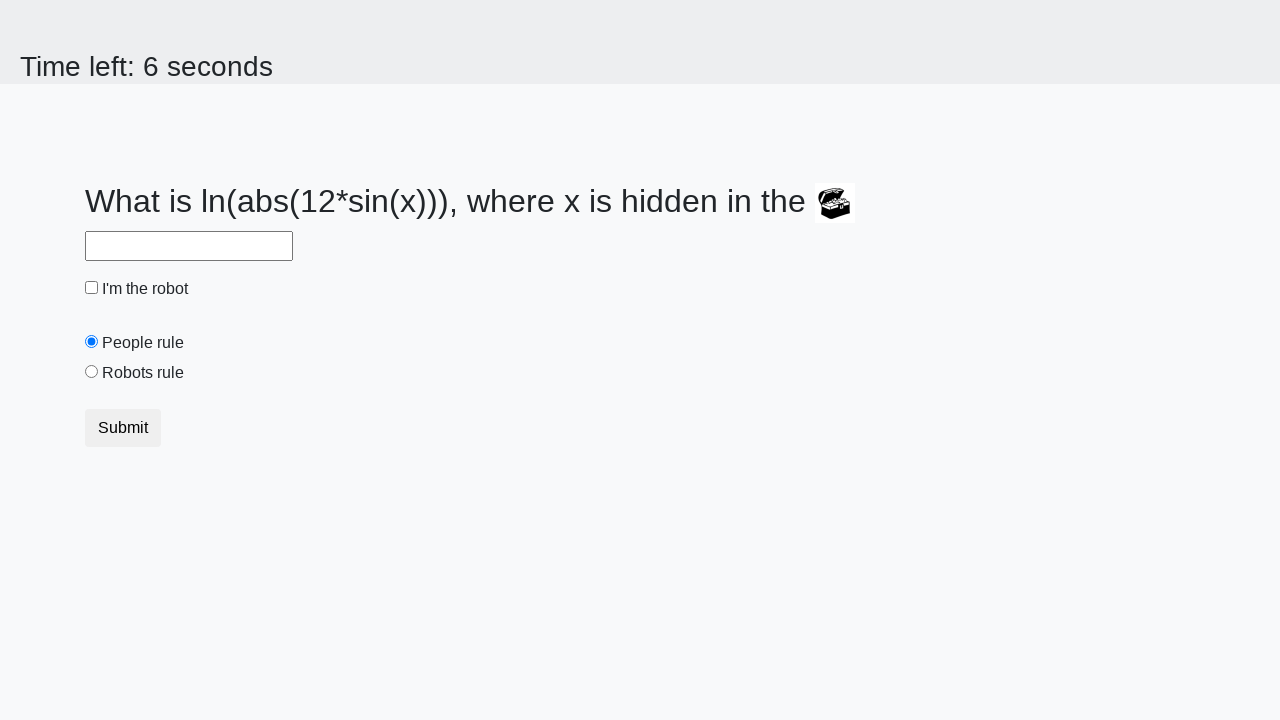

Calculated mathematical result using formula: 2.2825392509675235
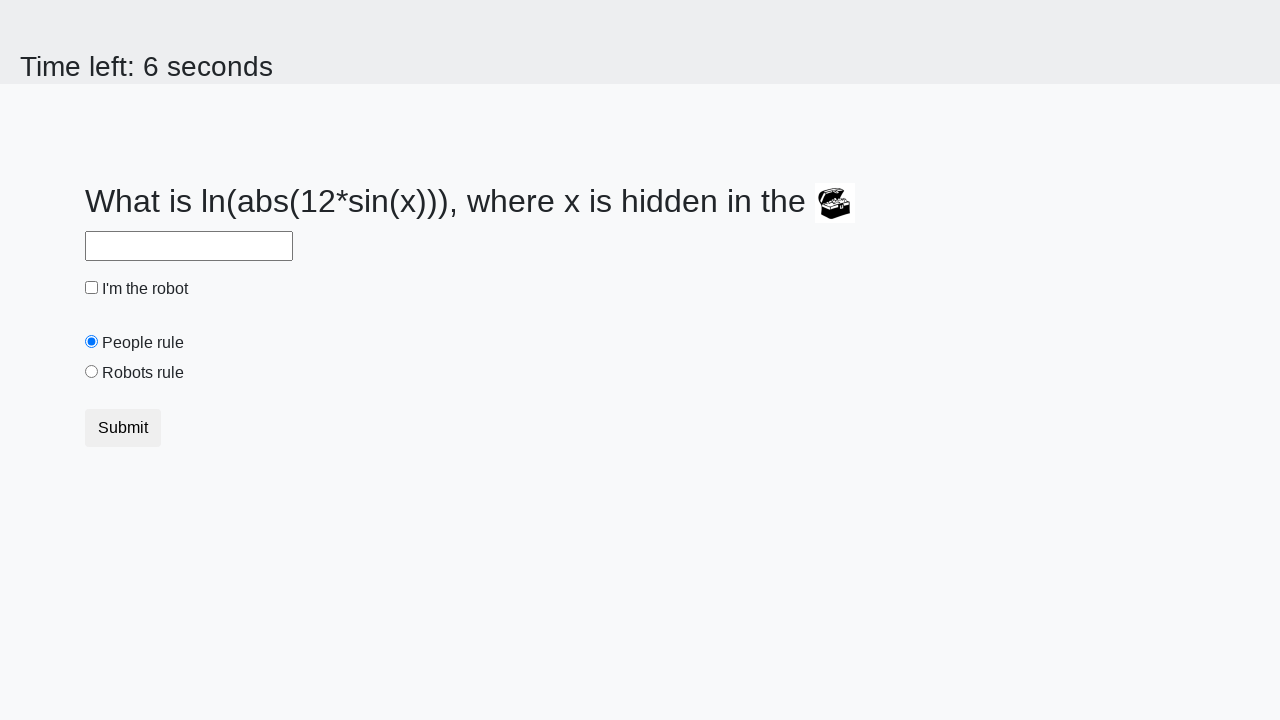

Filled answer field with calculated value on #answer
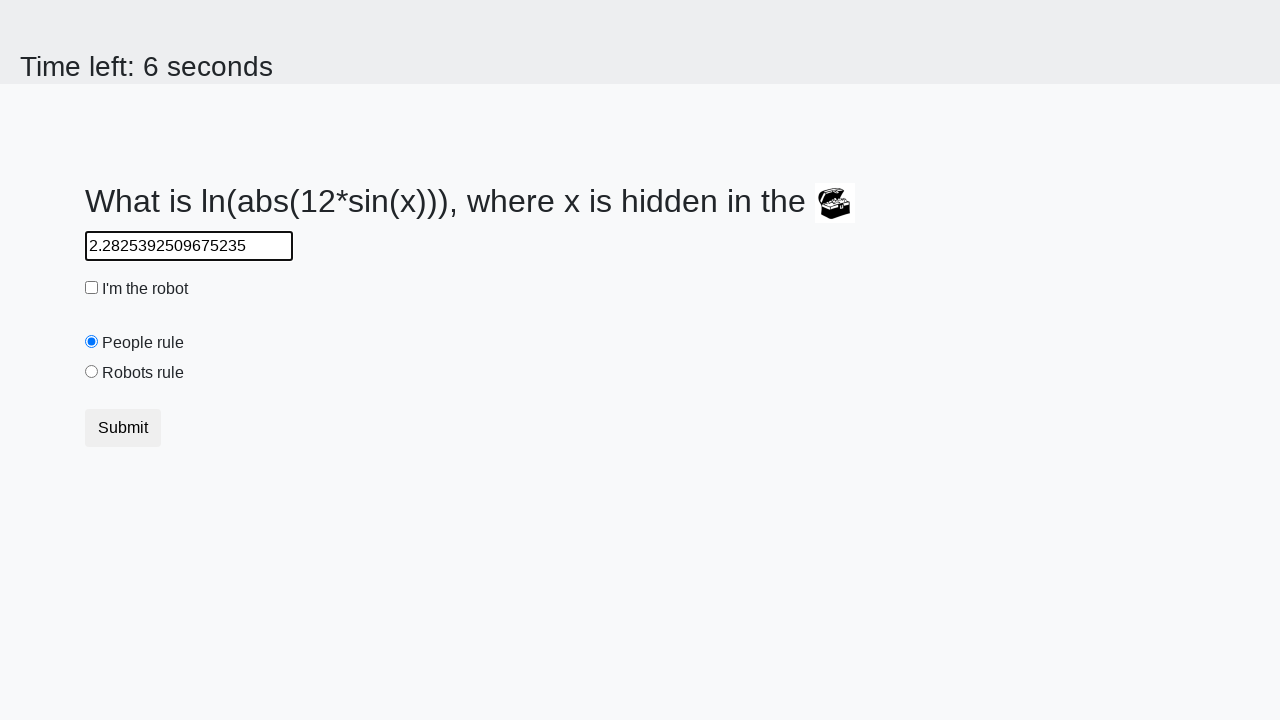

Checked the robot checkbox at (92, 288) on #robotCheckbox
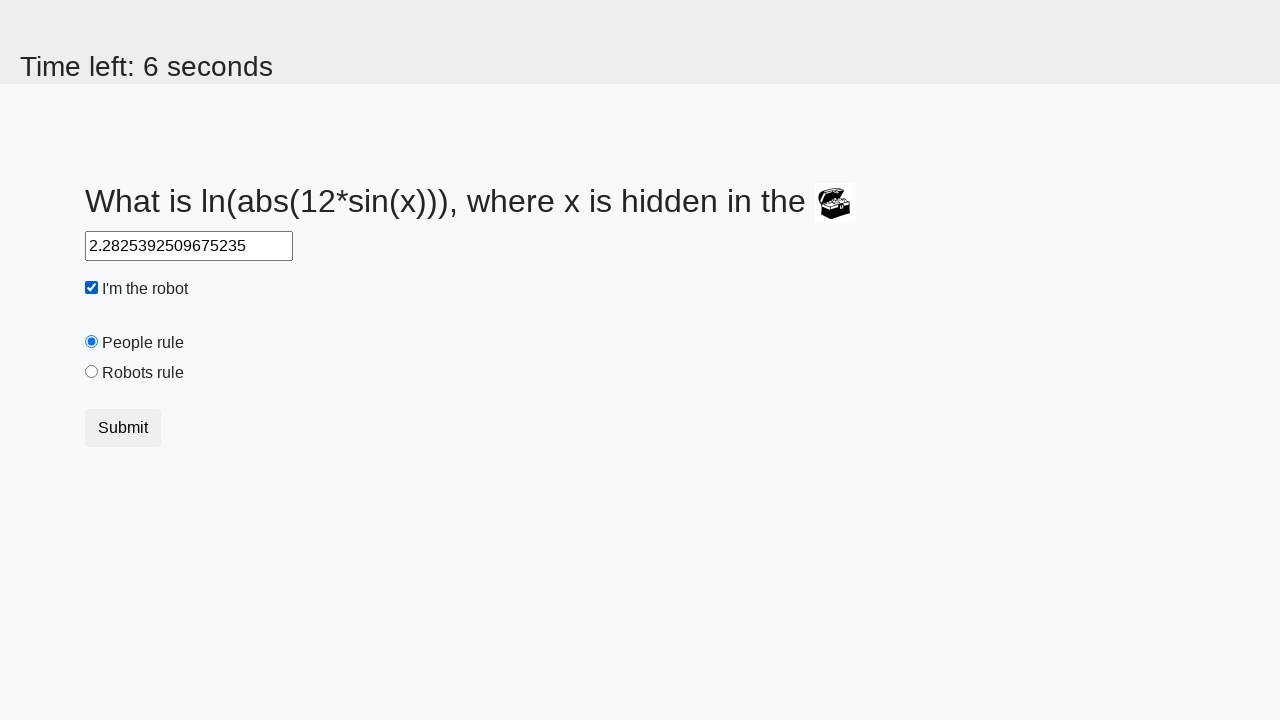

Checked the robots rule checkbox at (92, 372) on #robotsRule
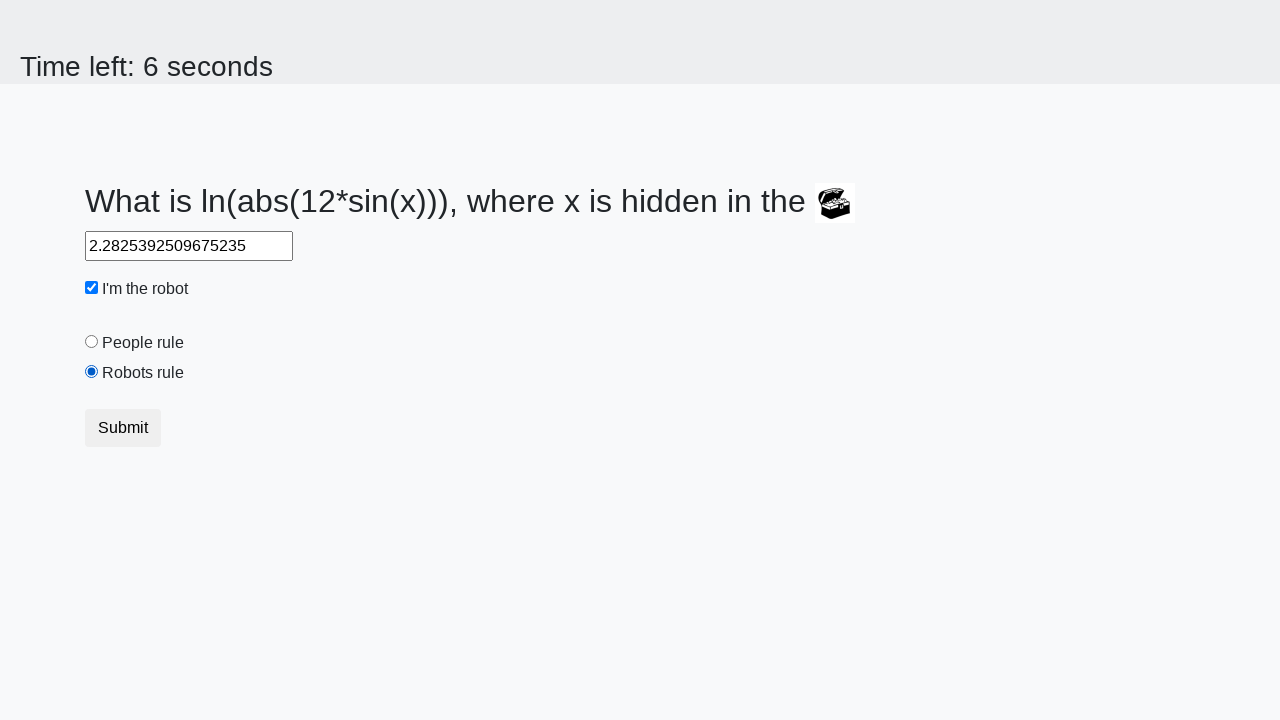

Clicked submit button to submit form at (123, 428) on button
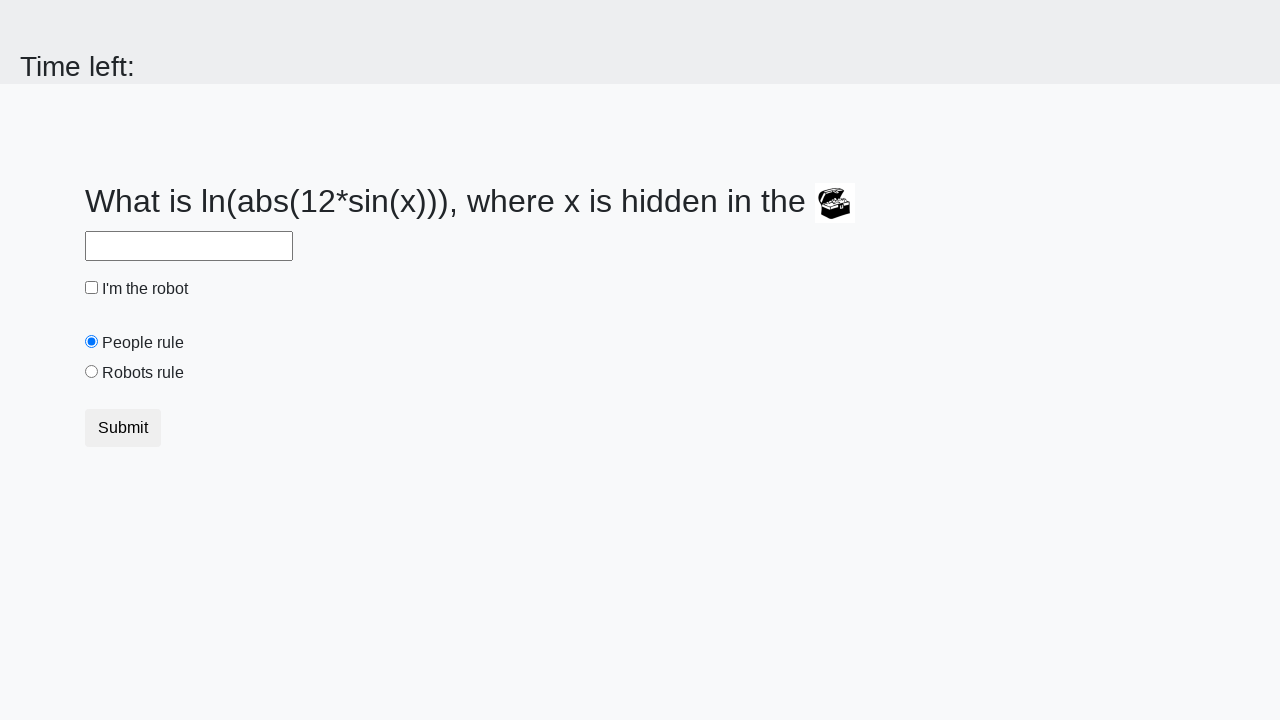

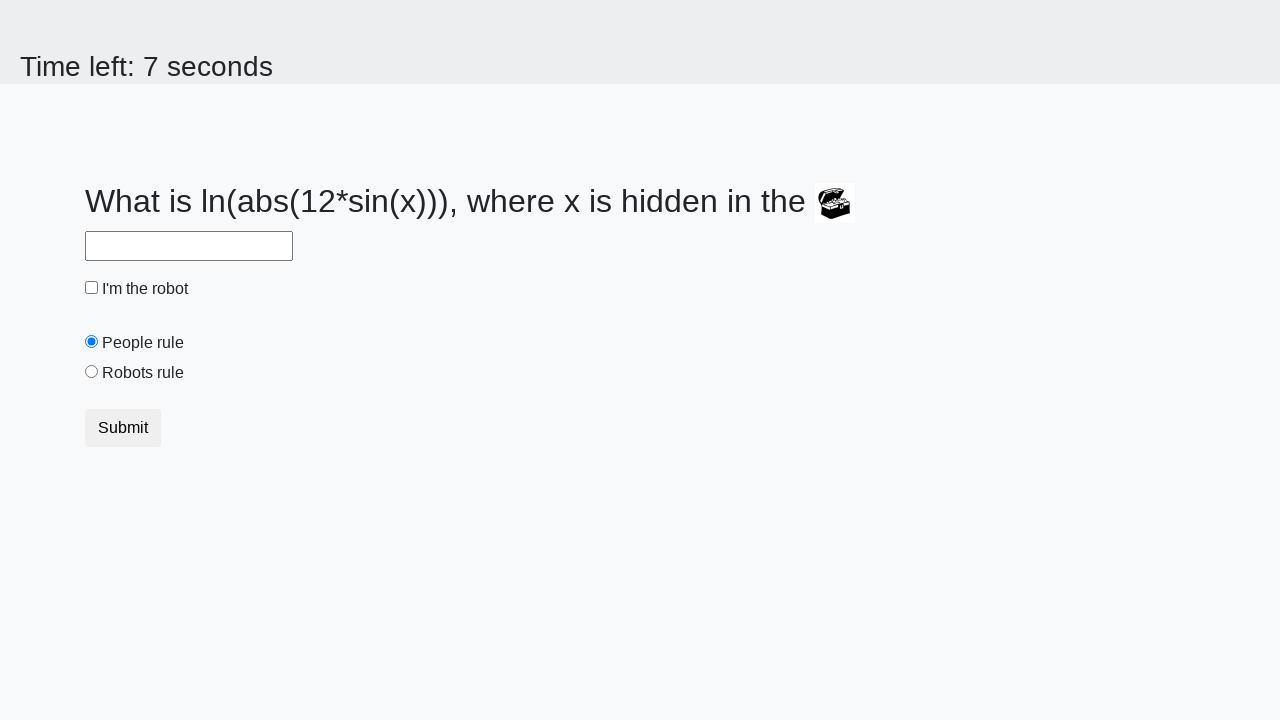